Tests static dropdown functionality by selecting different options from a dropdown menu

Starting URL: https://the-internet.herokuapp.com/dropdown

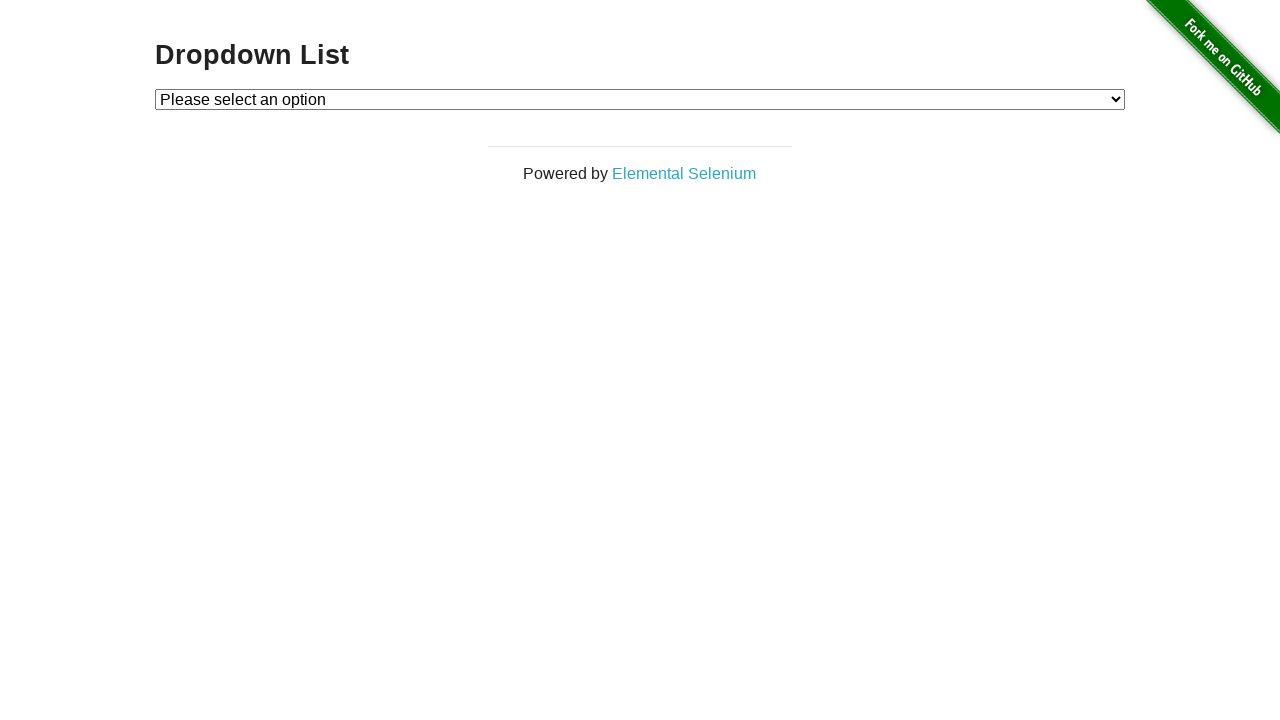

Located dropdown element with id 'dropdown'
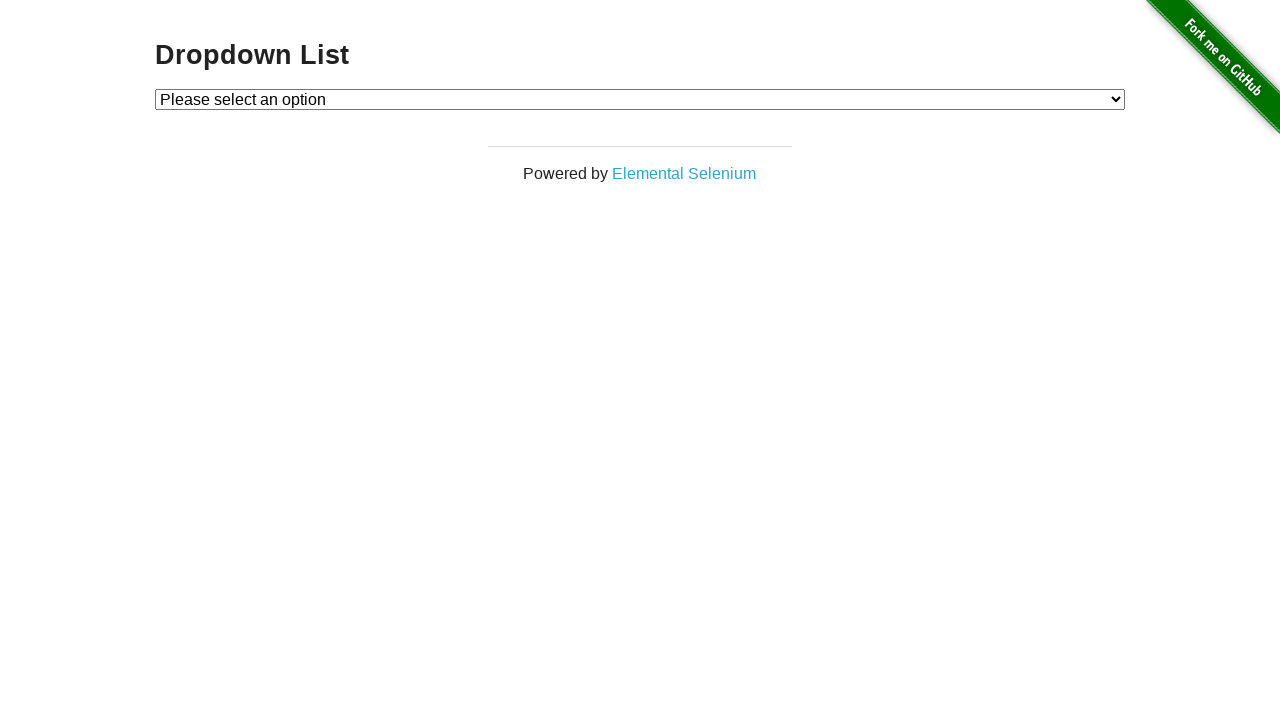

Selected first option (index 1) from dropdown menu on #dropdown
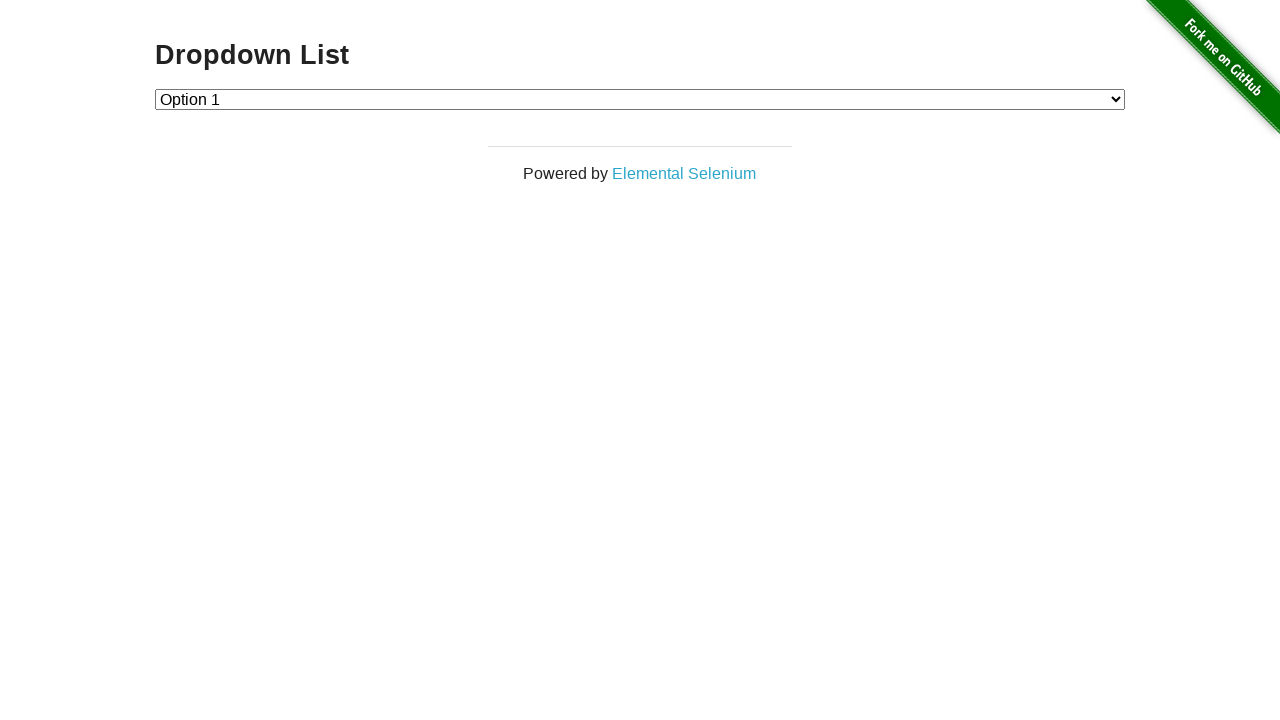

Waited 3 seconds for page to process
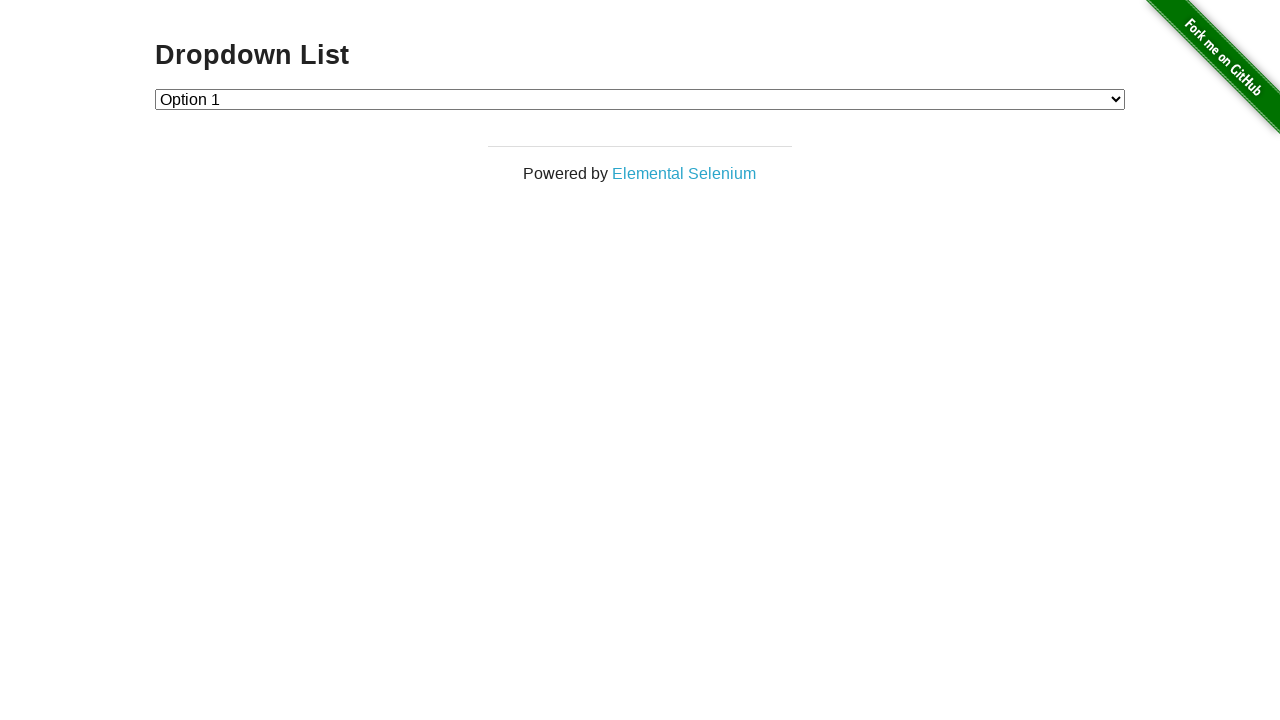

Selected second option (index 2) from dropdown menu on #dropdown
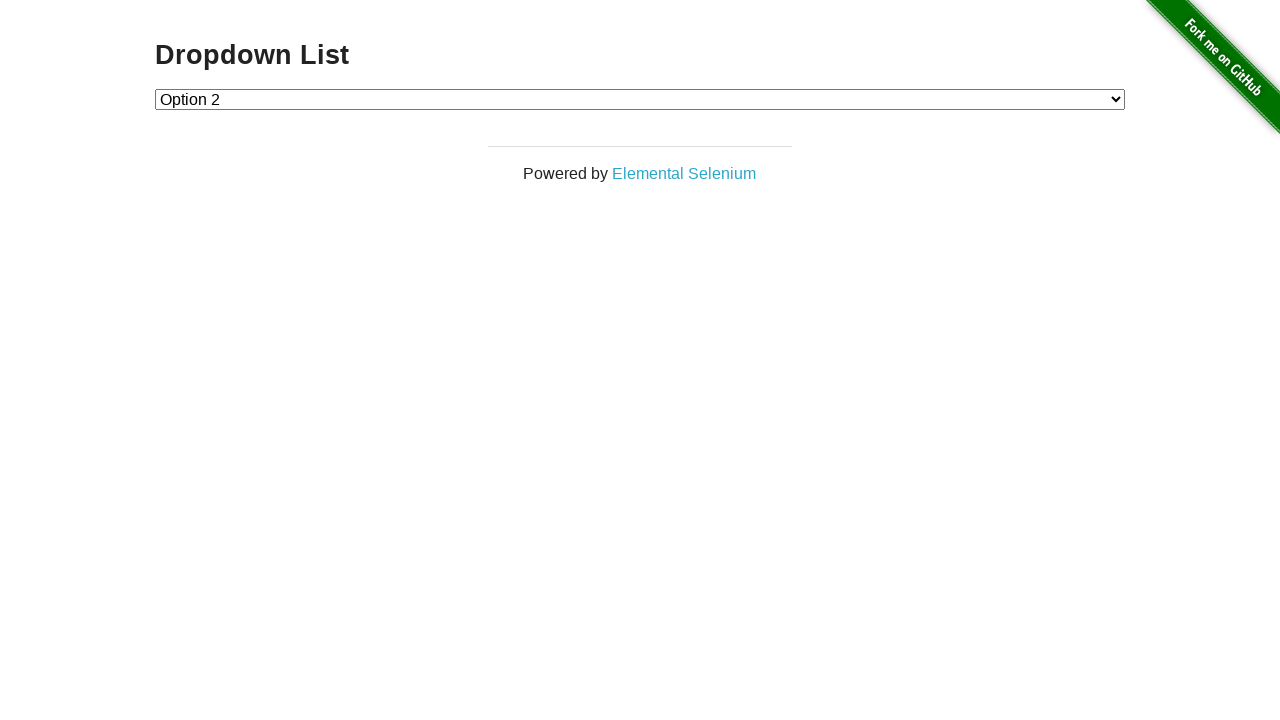

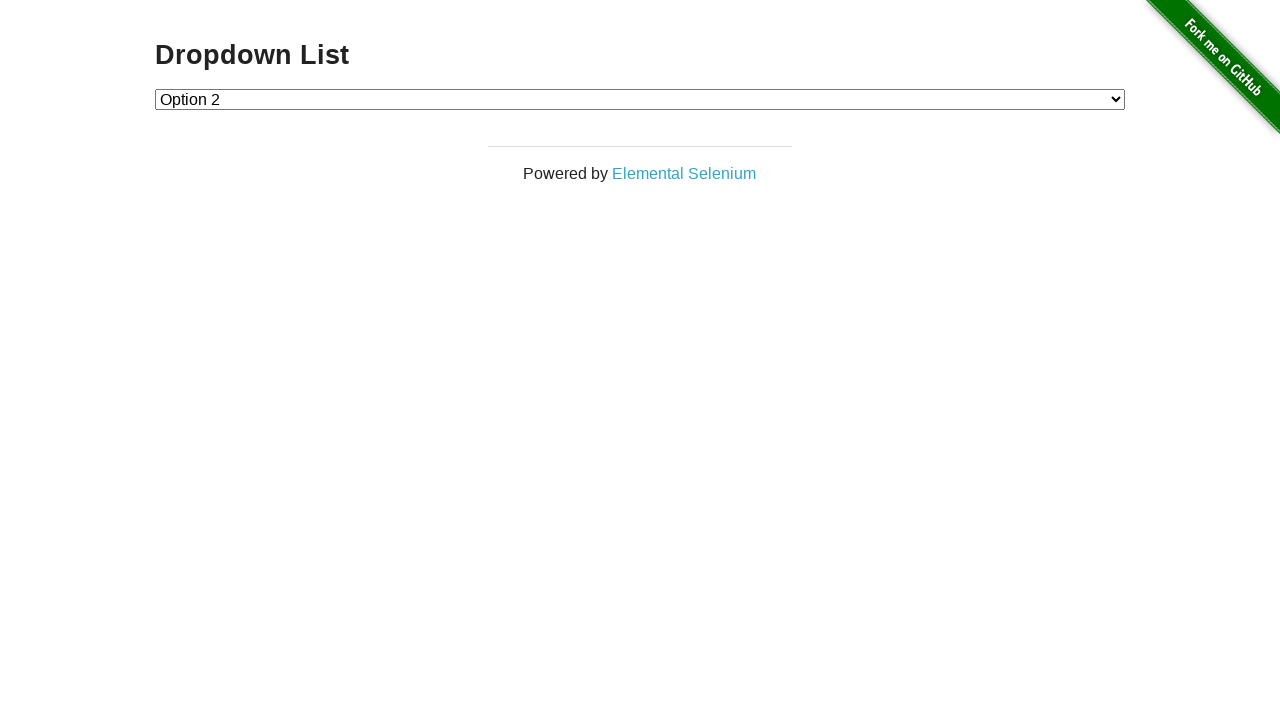